Tests a sample form by filling in a first name field and selecting a female radio button option

Starting URL: https://trytestingthis.netlify.app/

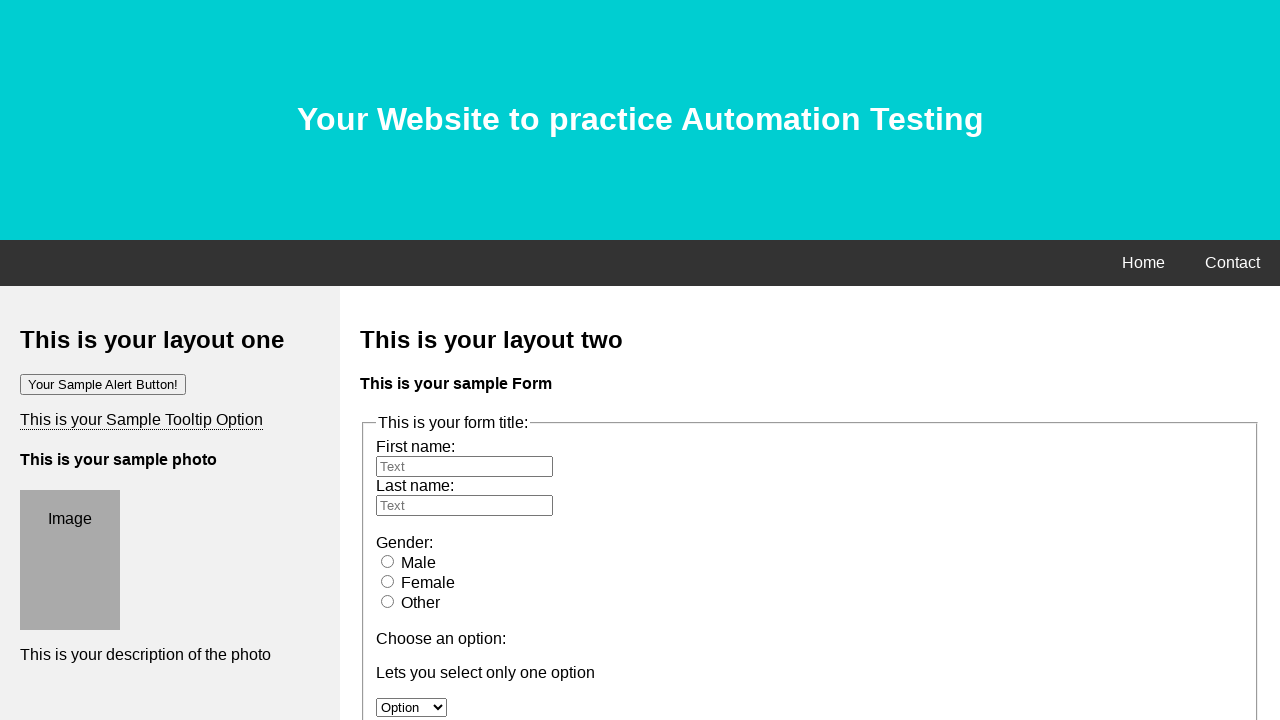

Filled first name field with 'Chimela' on #fname
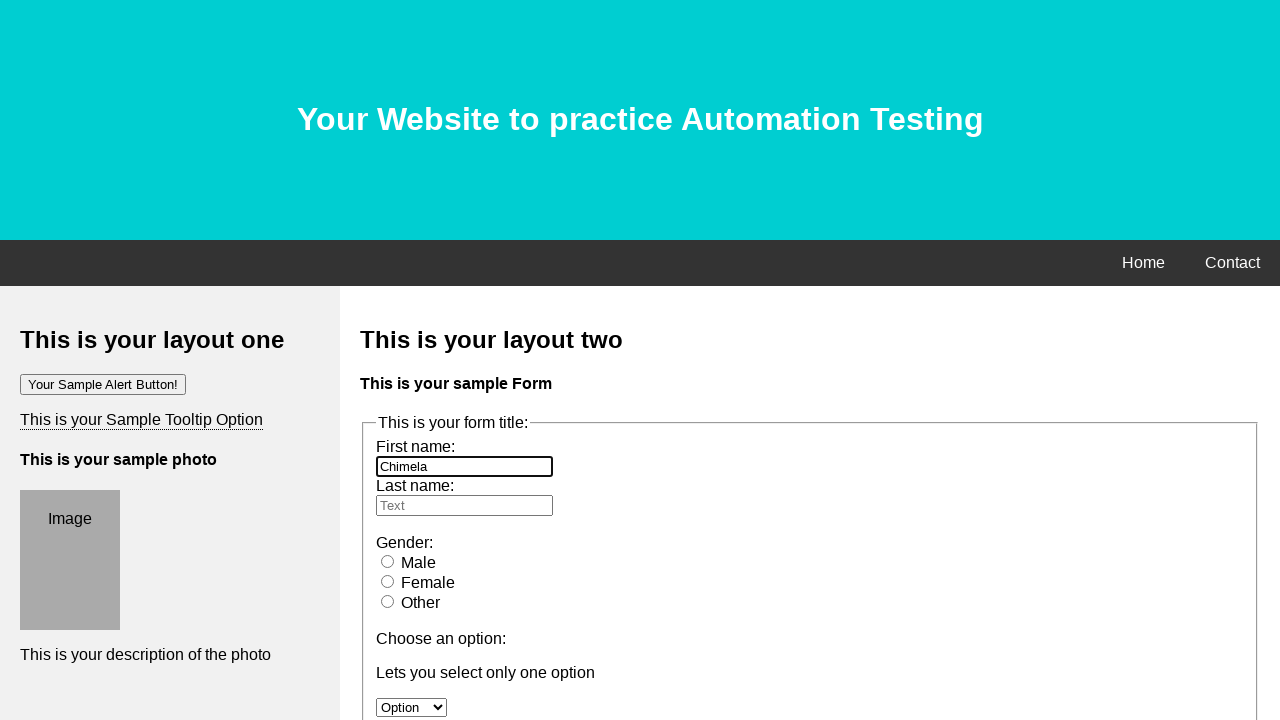

Selected female radio button option at (388, 581) on #female
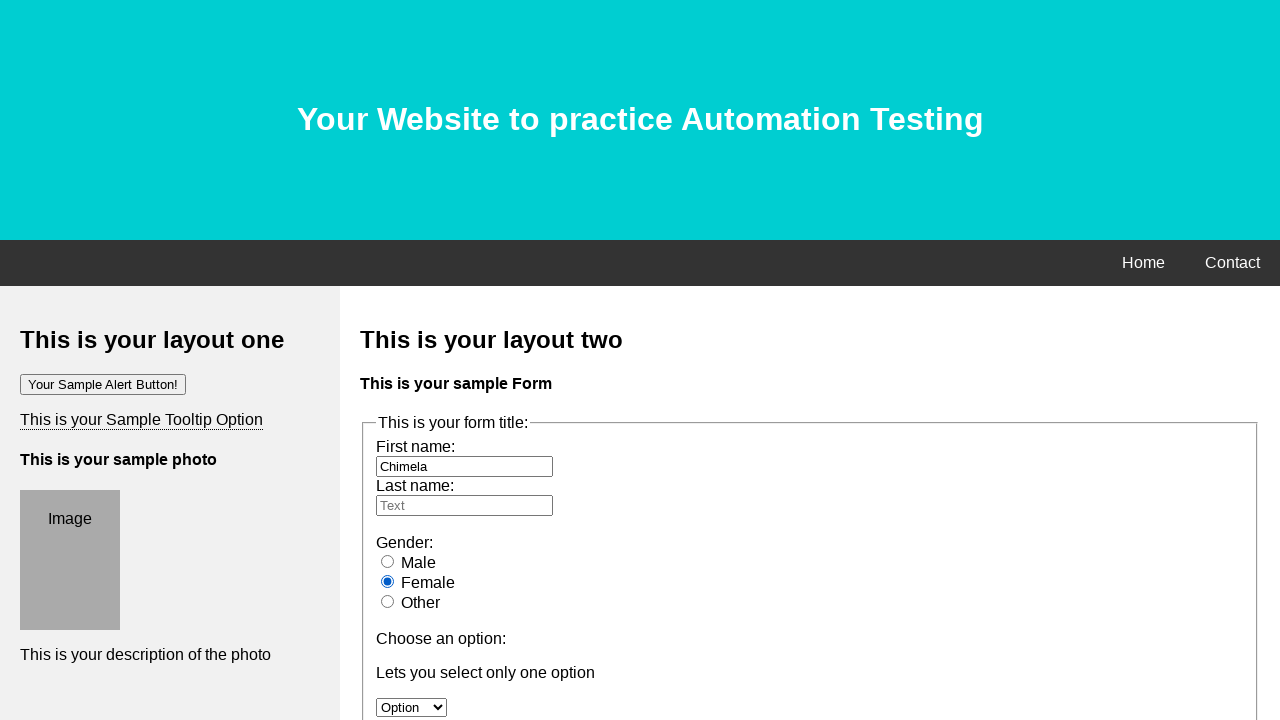

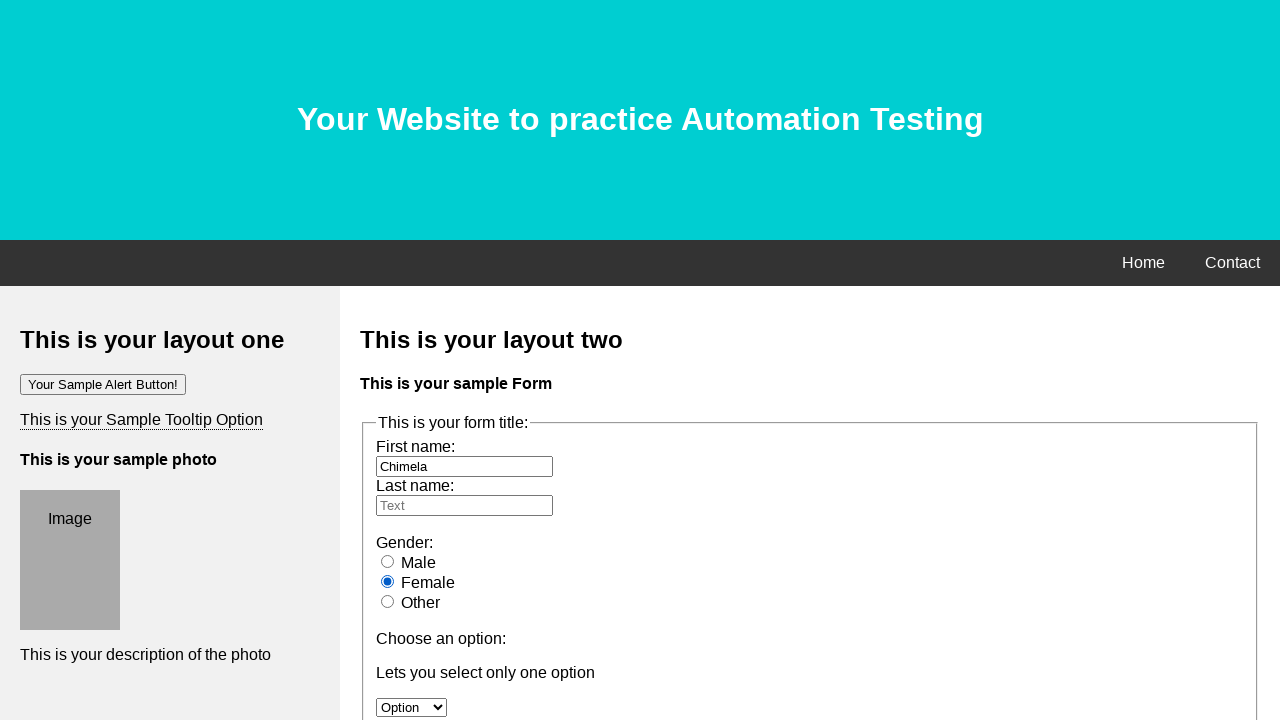